Tests unmarking todo items by unchecking their checkboxes

Starting URL: https://demo.playwright.dev/todomvc

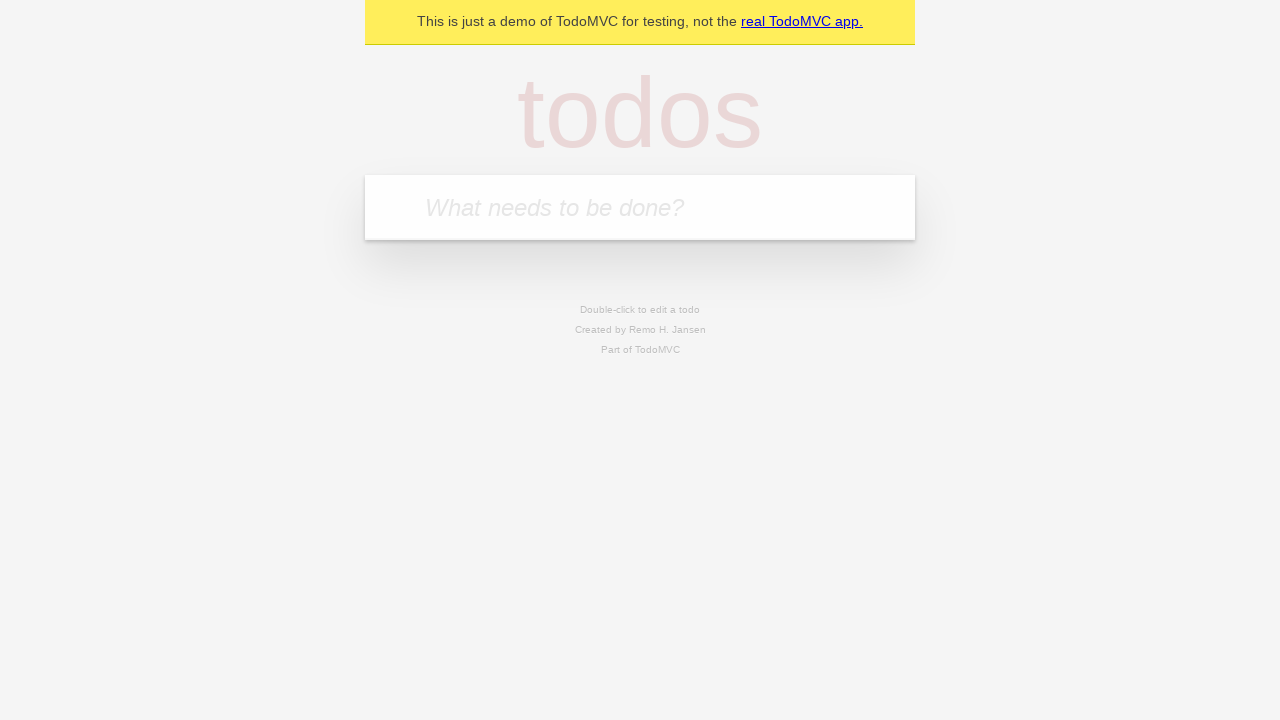

Filled todo input with 'buy some cheese' on internal:attr=[placeholder="What needs to be done?"i]
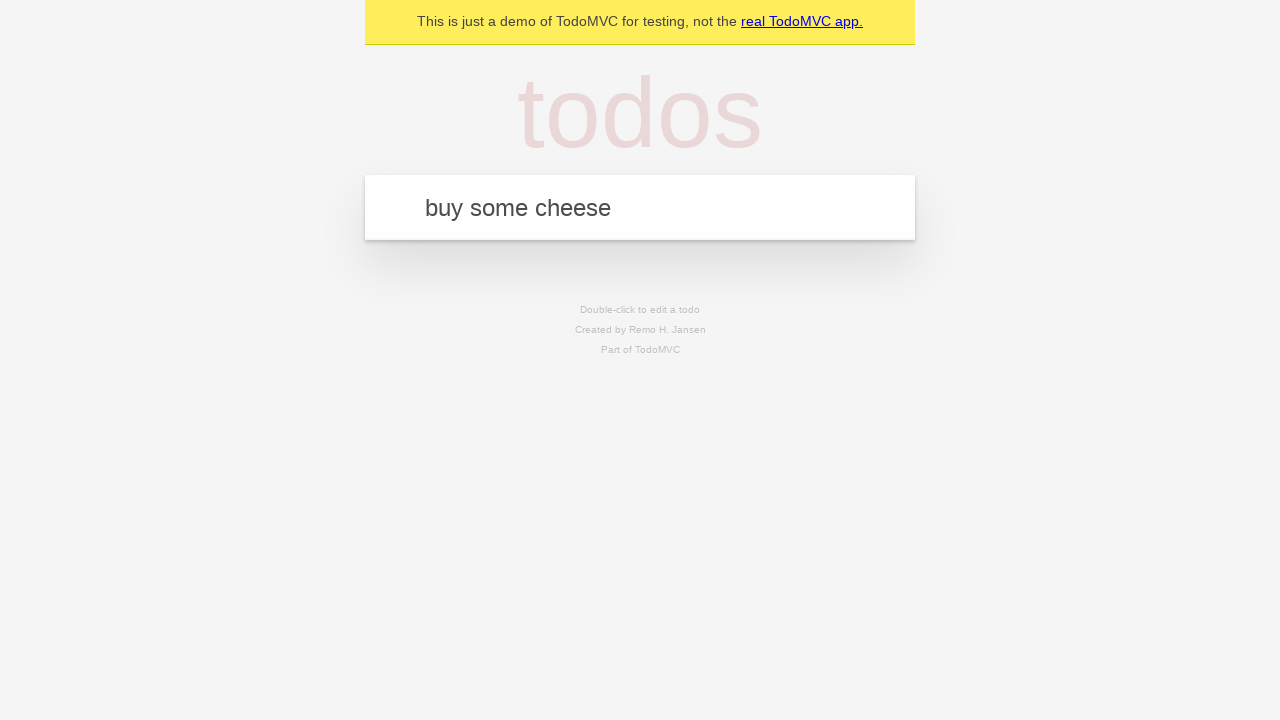

Pressed Enter to create first todo item on internal:attr=[placeholder="What needs to be done?"i]
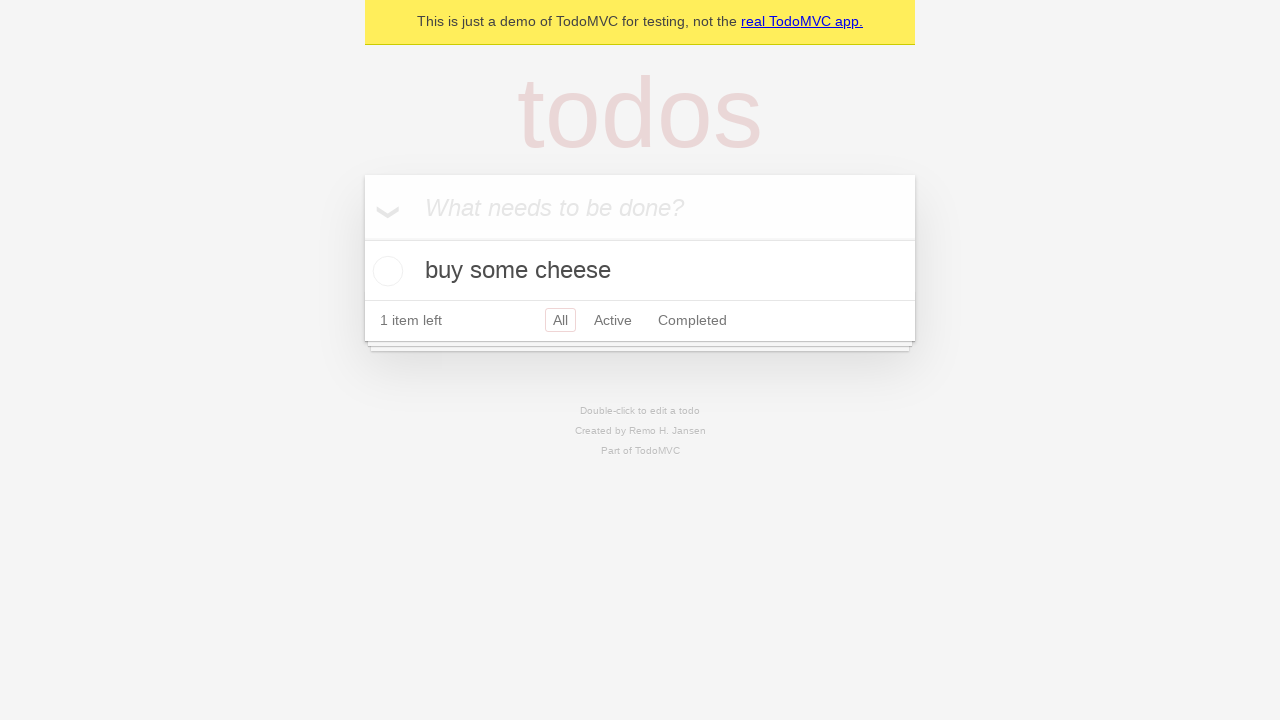

Filled todo input with 'feed the cat' on internal:attr=[placeholder="What needs to be done?"i]
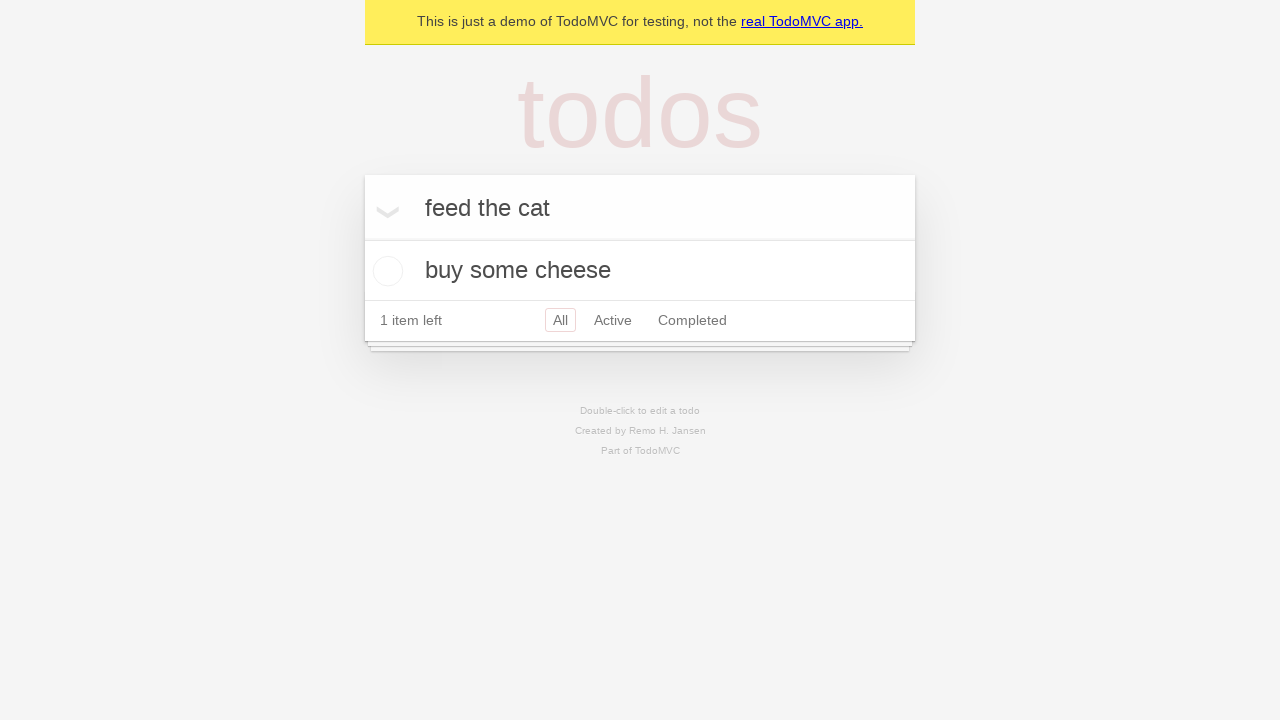

Pressed Enter to create second todo item on internal:attr=[placeholder="What needs to be done?"i]
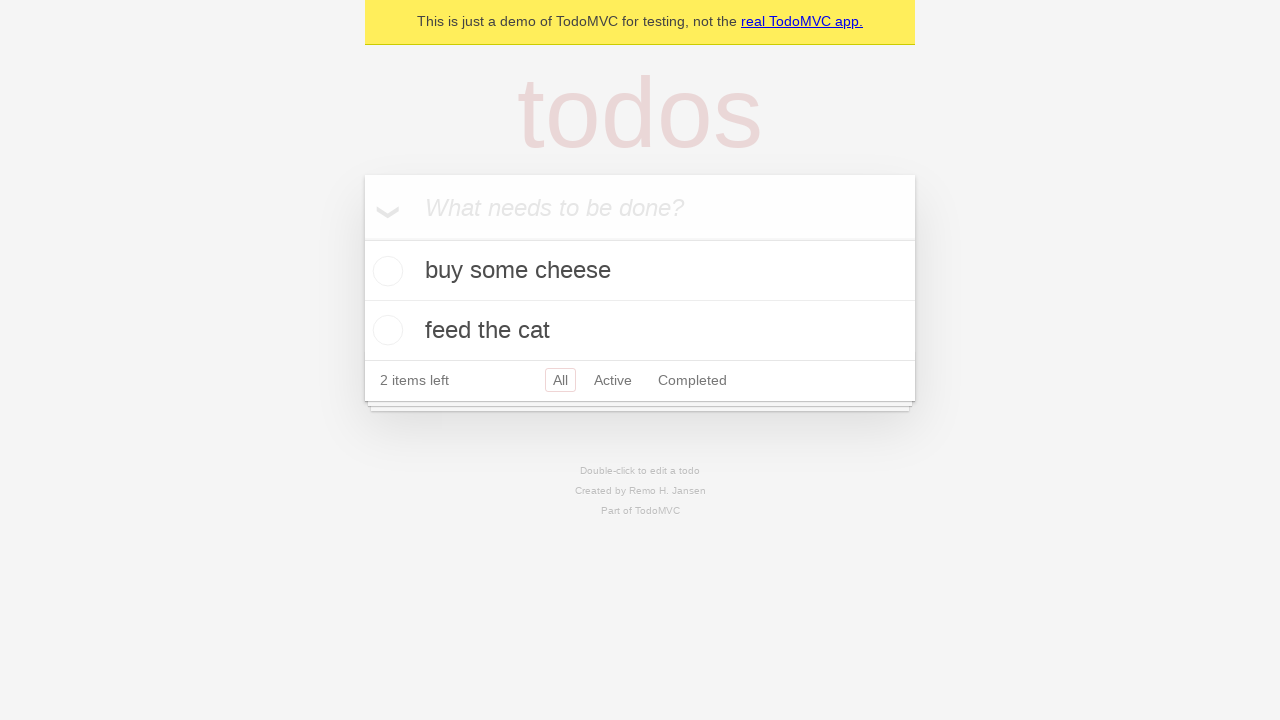

Located first todo item
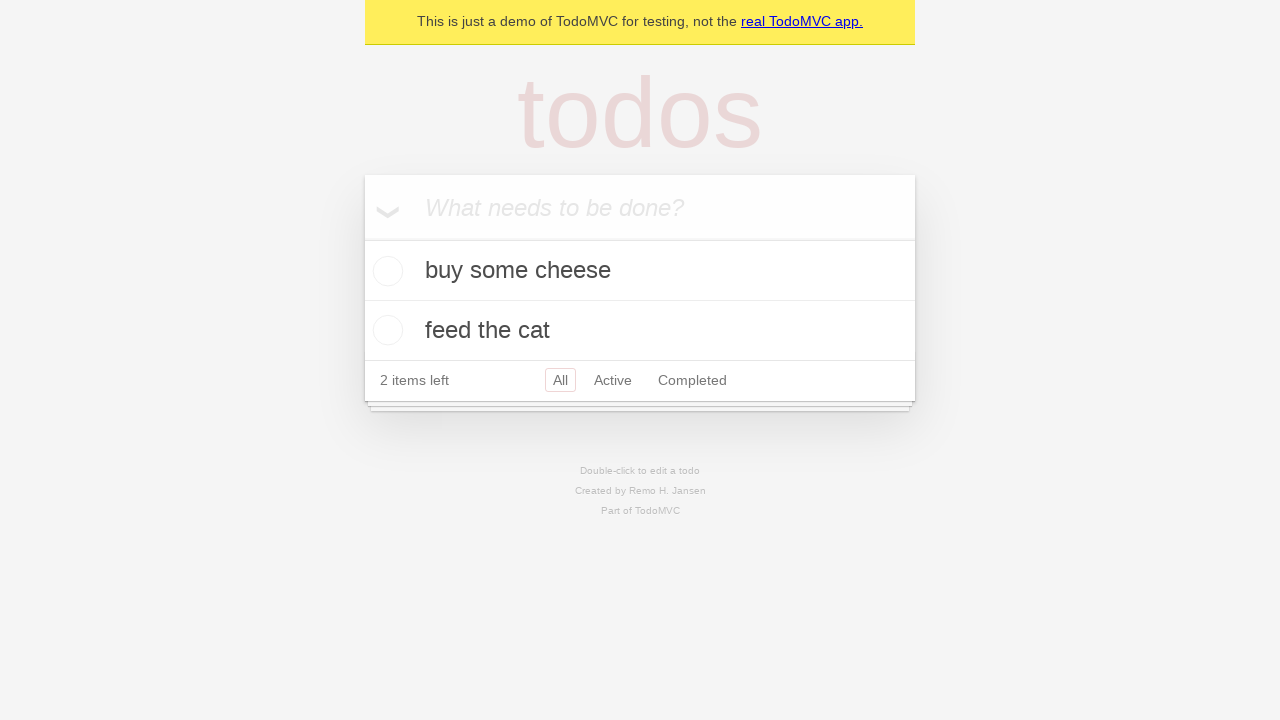

Checked the first todo item checkbox at (385, 271) on internal:testid=[data-testid="todo-item"s] >> nth=0 >> internal:role=checkbox
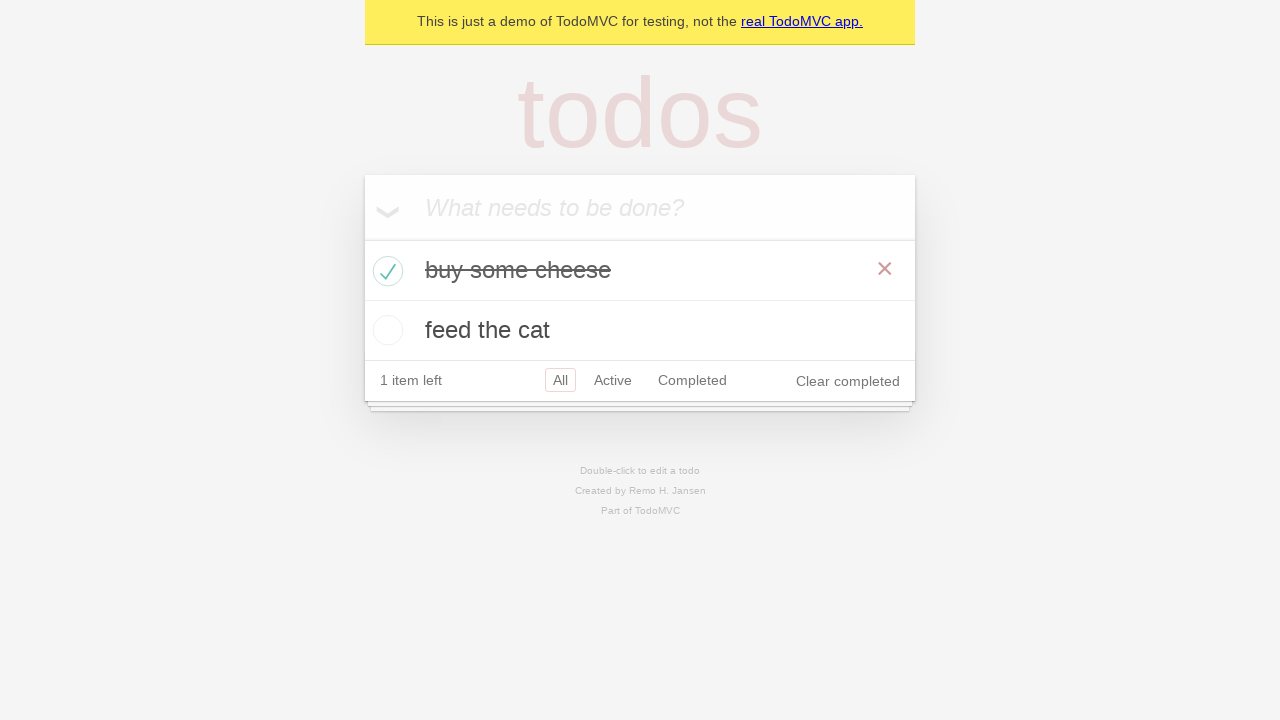

Unchecked the first todo item checkbox to mark as incomplete at (385, 271) on internal:testid=[data-testid="todo-item"s] >> nth=0 >> internal:role=checkbox
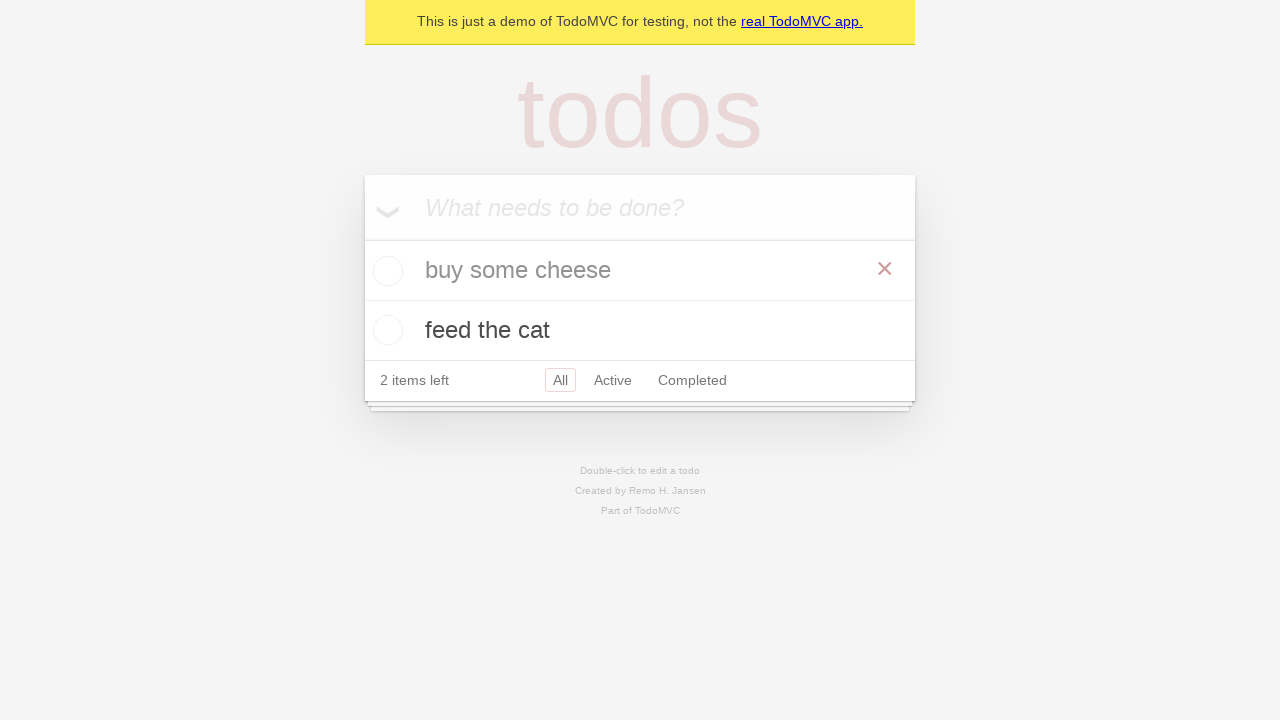

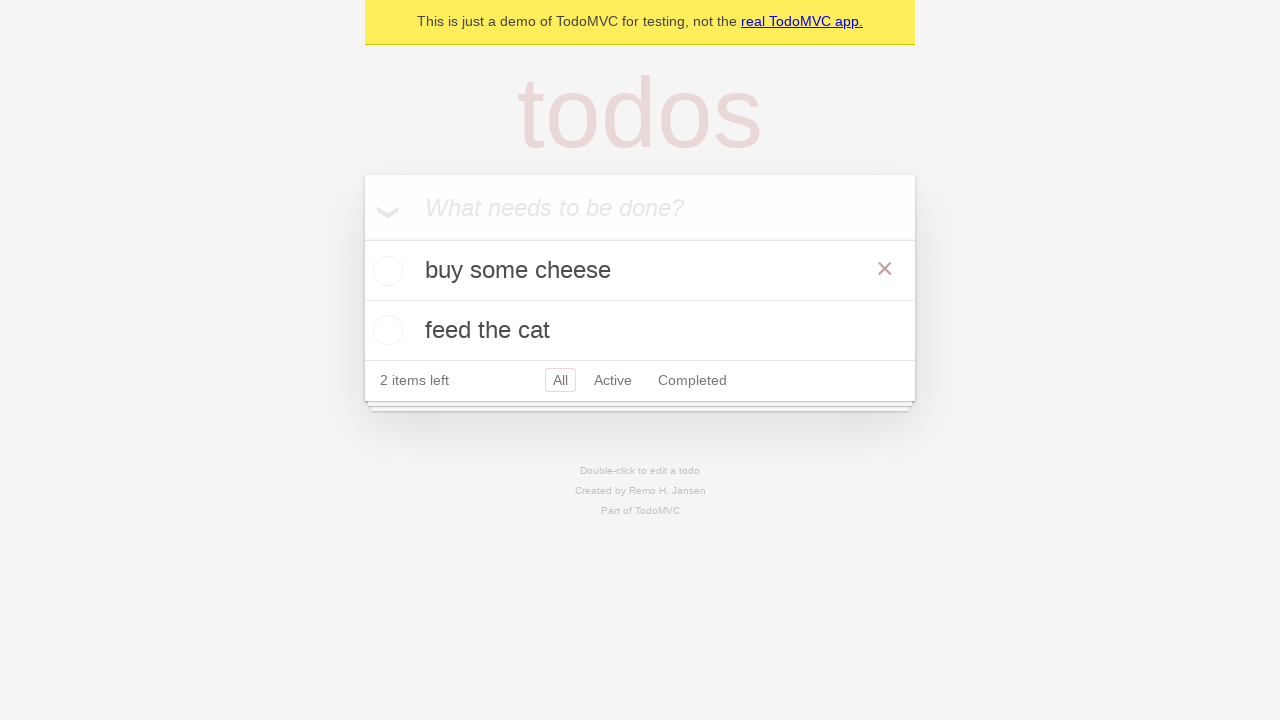